Tests JavaScript alert handling and form interaction by clicking a button to trigger an alert, accepting it, reading a value from the page, calculating a mathematical result using a formula, and submitting the answer.

Starting URL: http://suninjuly.github.io/alert_accept.html

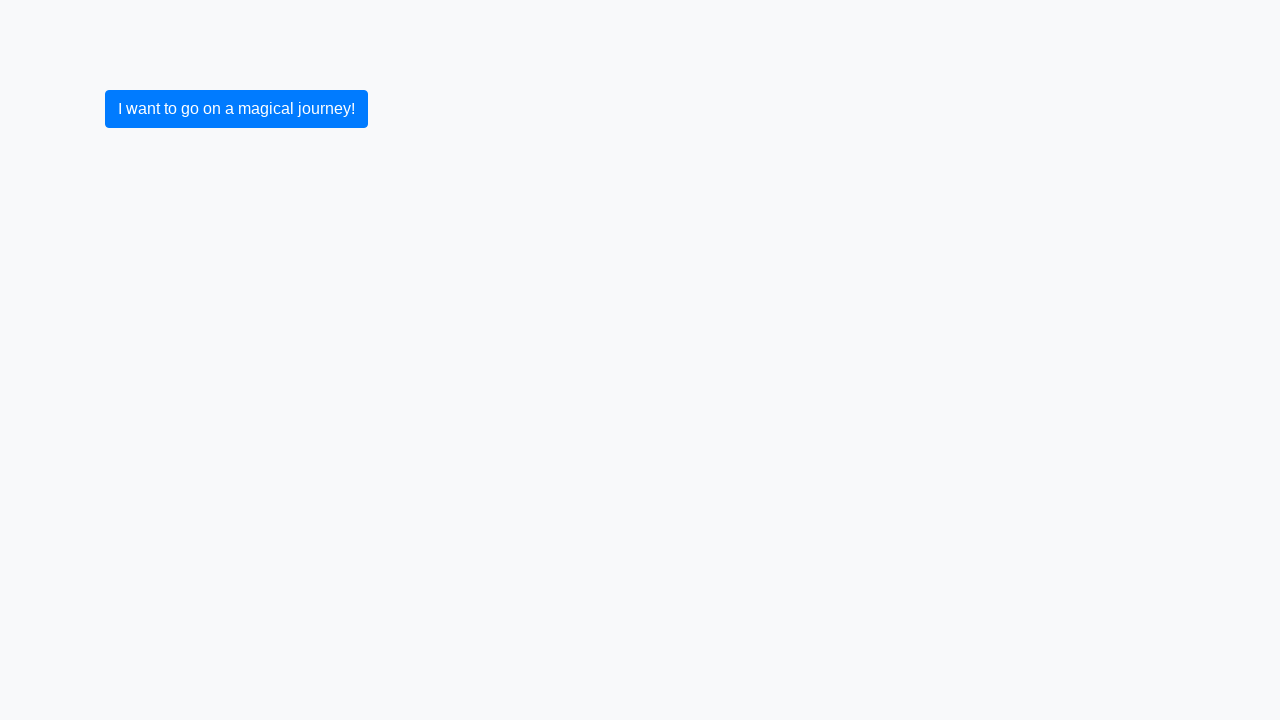

Set up dialog handler to auto-accept alerts
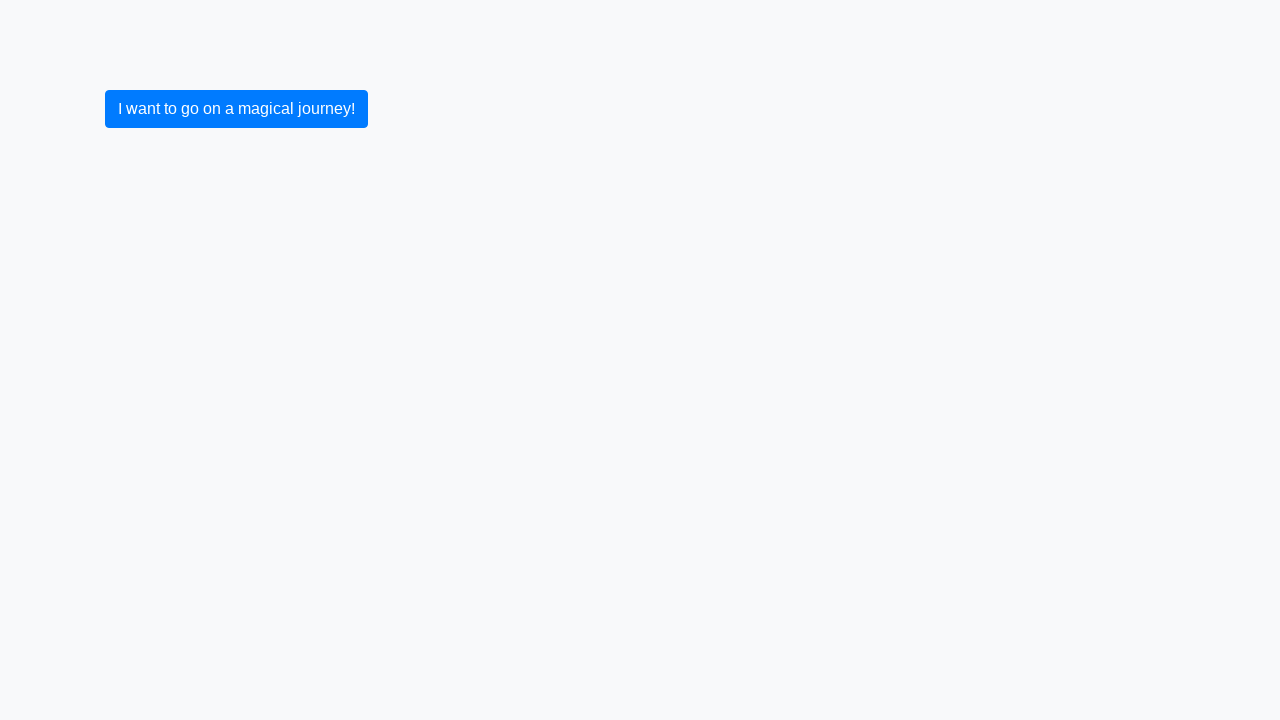

Clicked button to trigger JavaScript alert at (236, 109) on button:text('I want to go on a magical journey!')
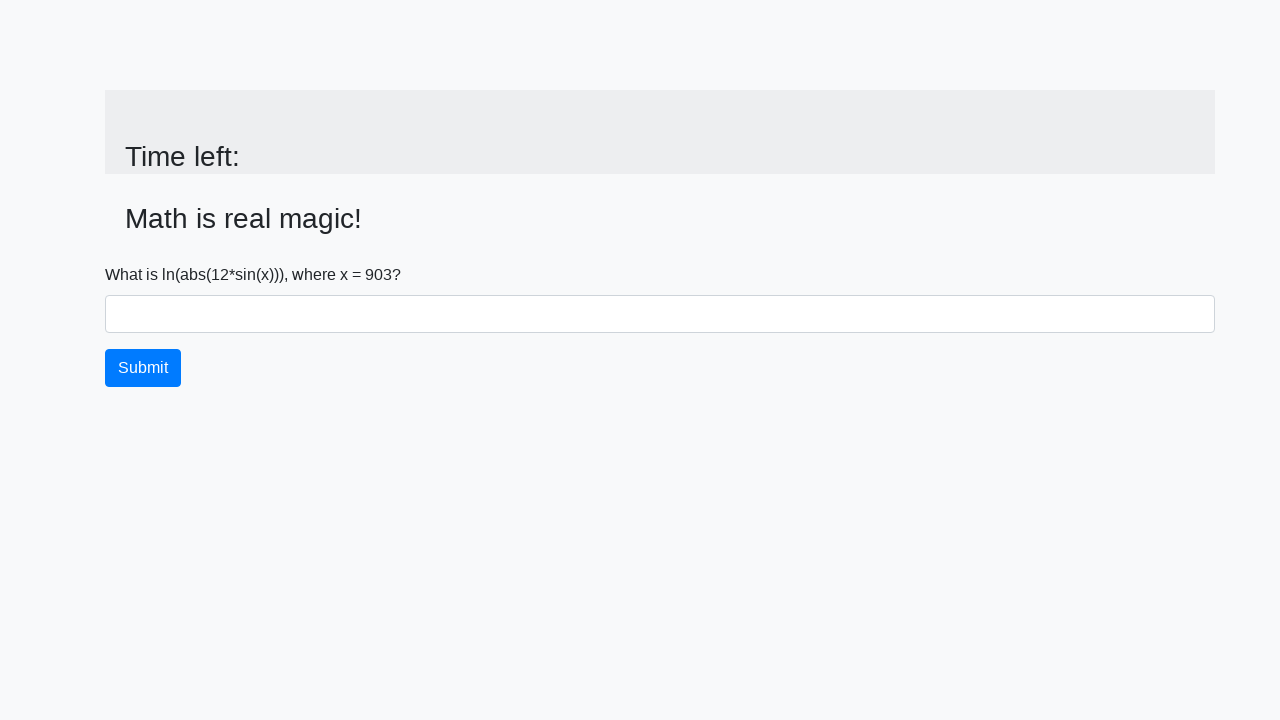

Read x value from page: 903
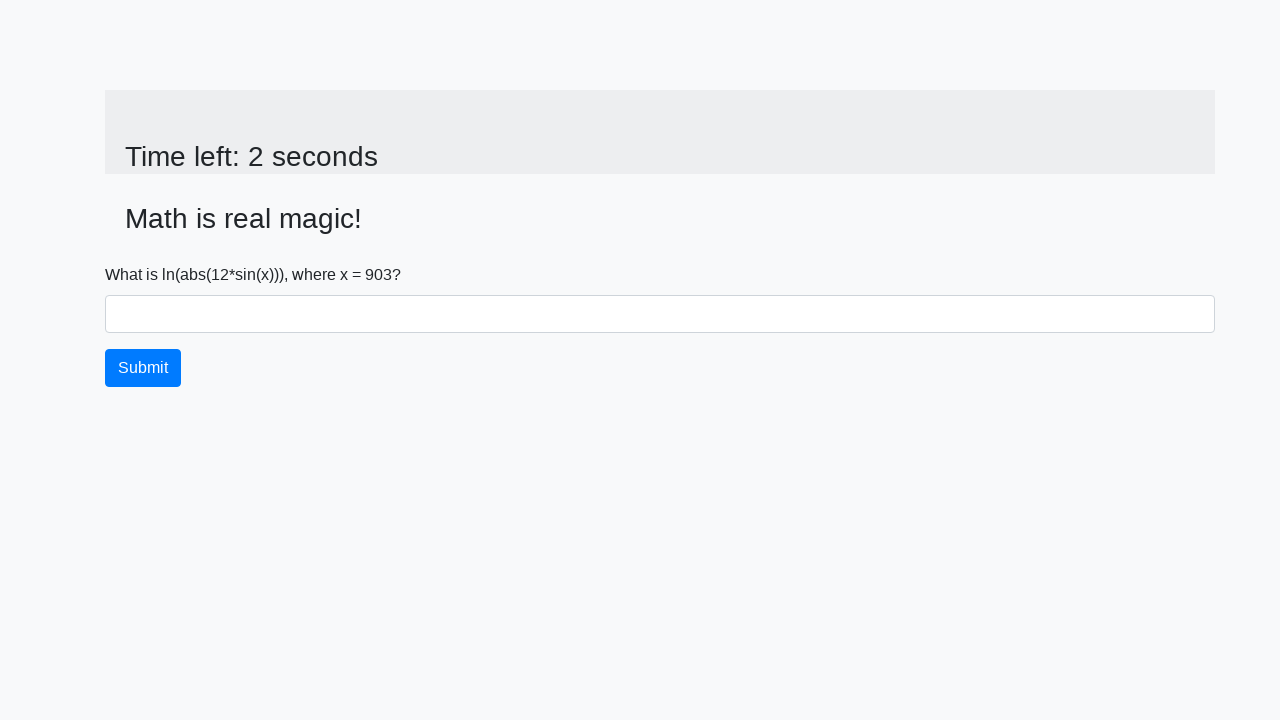

Calculated result using formula log(|12*sin(x)|): 2.463140496039347
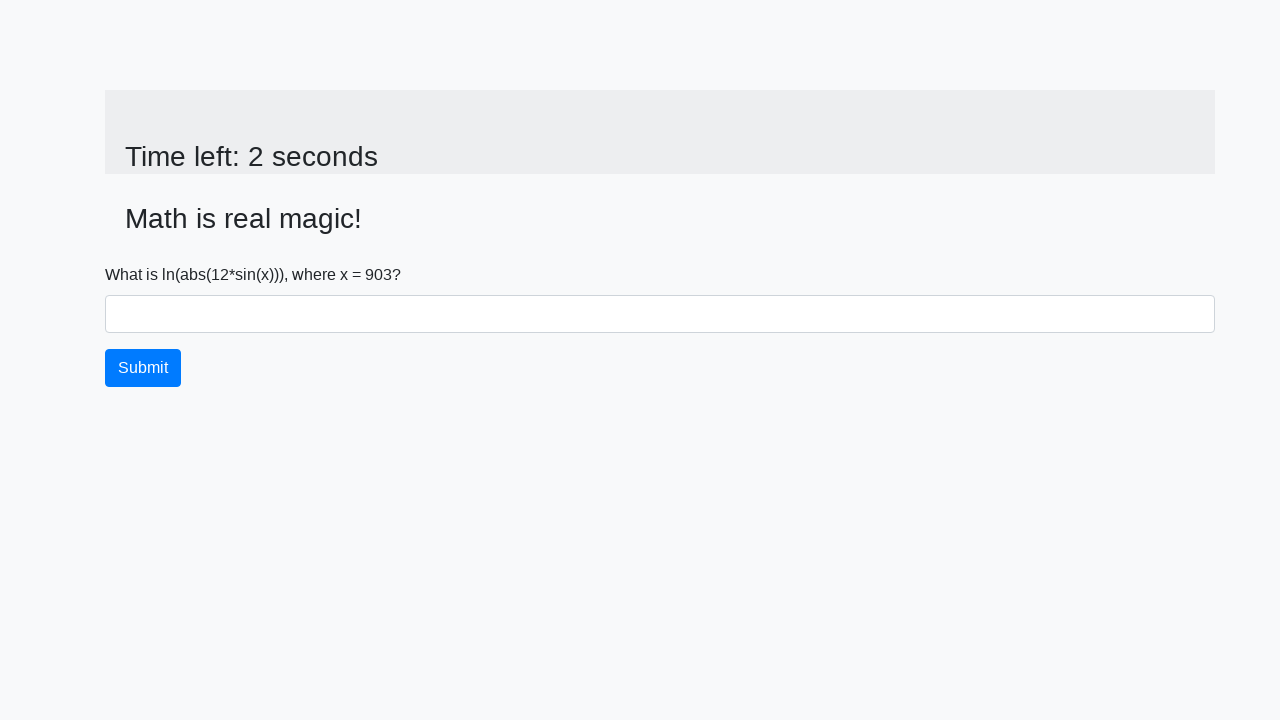

Filled answer field with calculated value: 2.463140496039347 on #answer
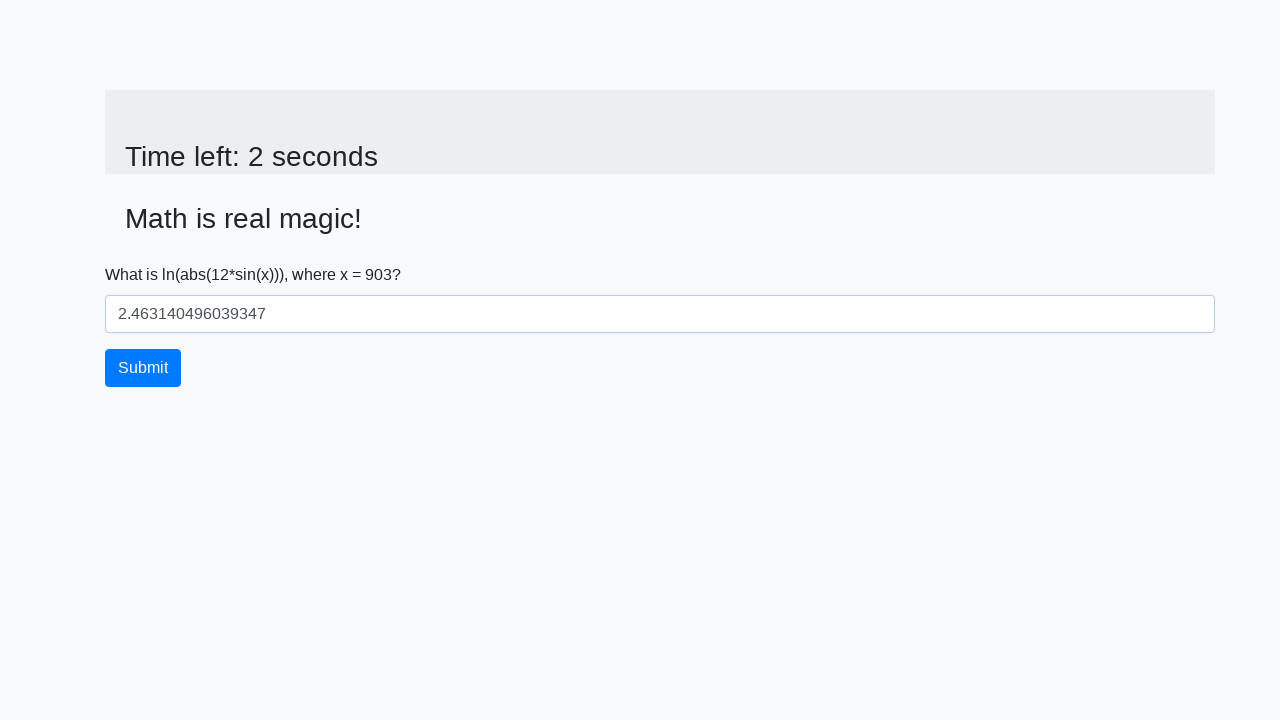

Clicked Submit button at (143, 368) on button:text('Submit')
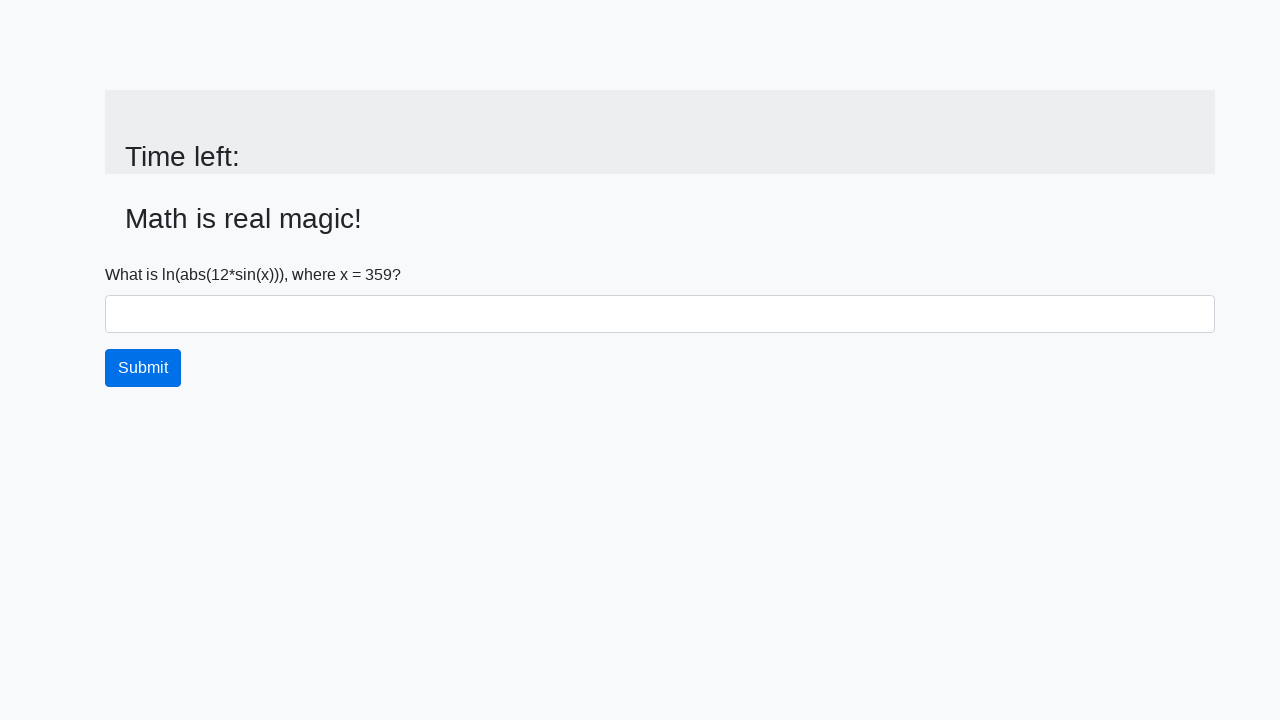

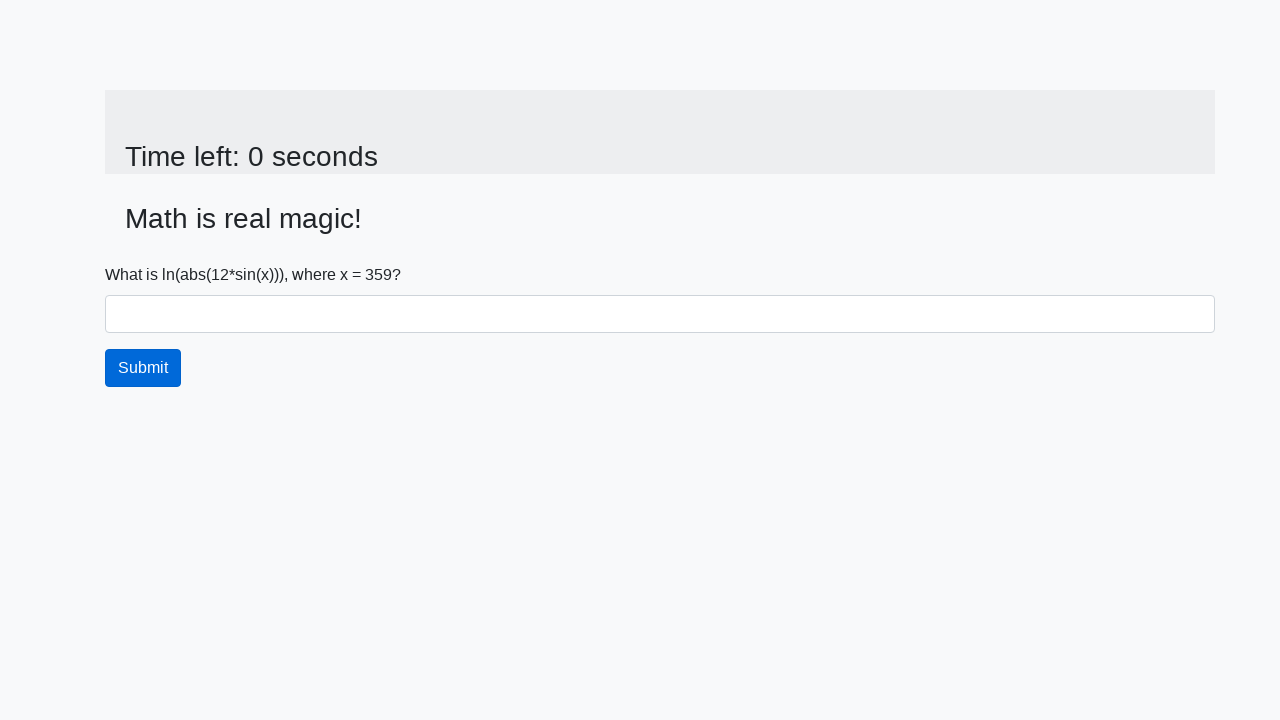